Navigates to YouTube homepage and verifies the page title is "YouTube"

Starting URL: https://www.youtube.com

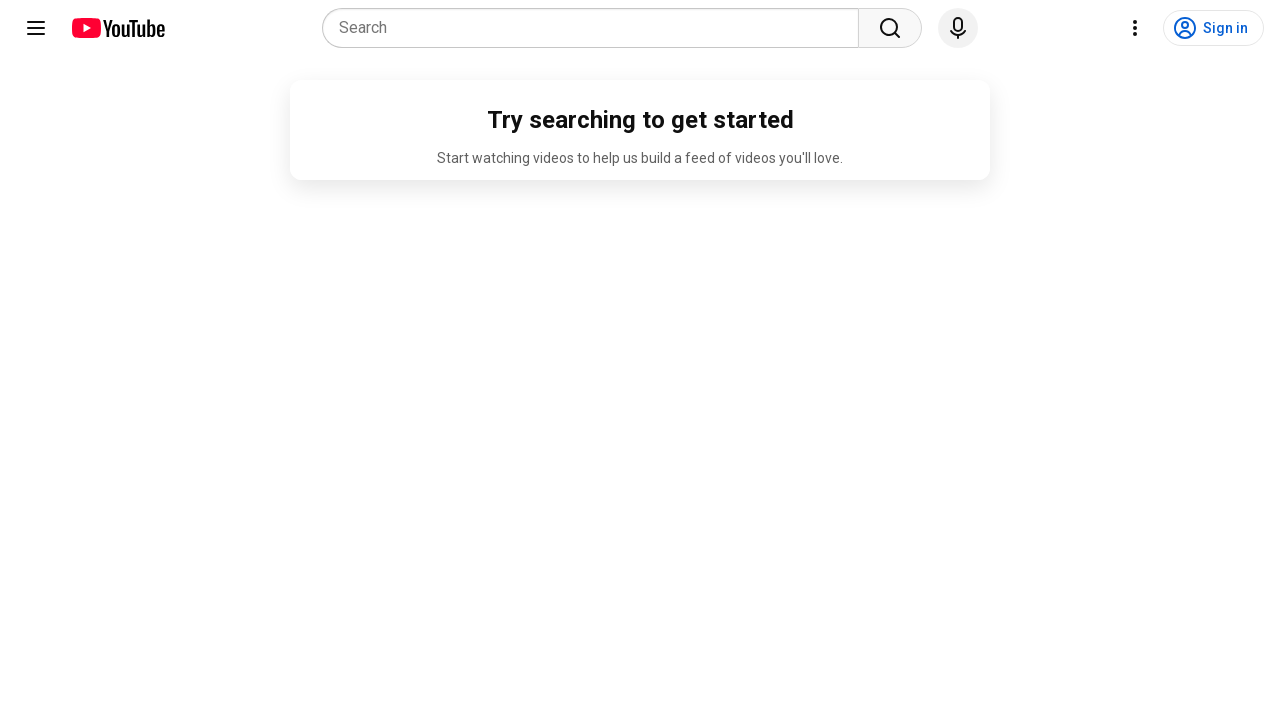

Navigated to YouTube homepage
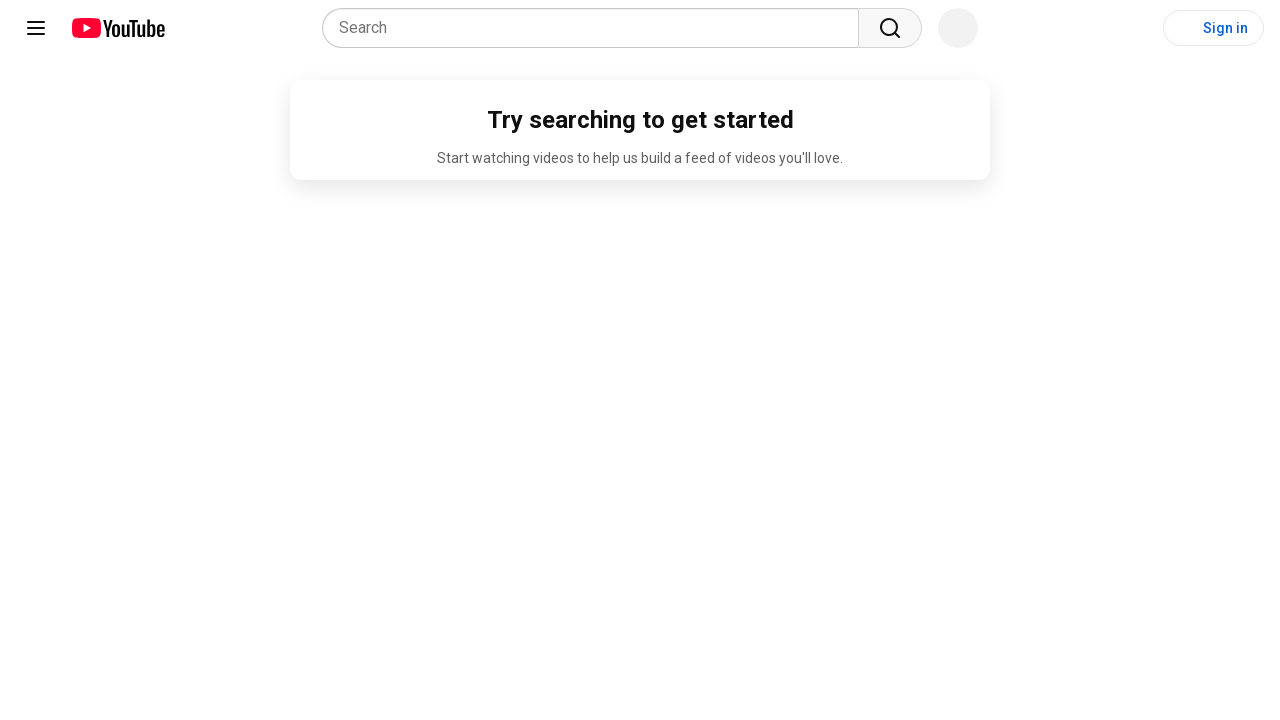

Page loaded with domcontentloaded state
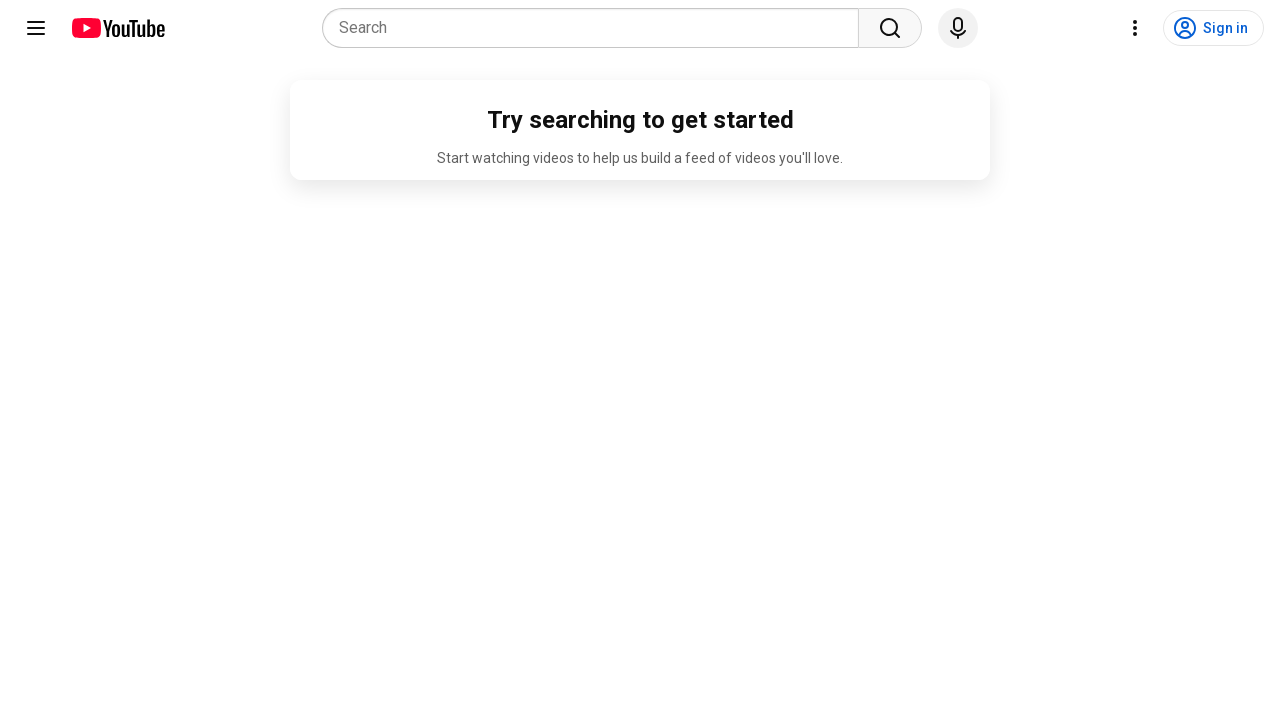

Retrieved page title: 'YouTube'
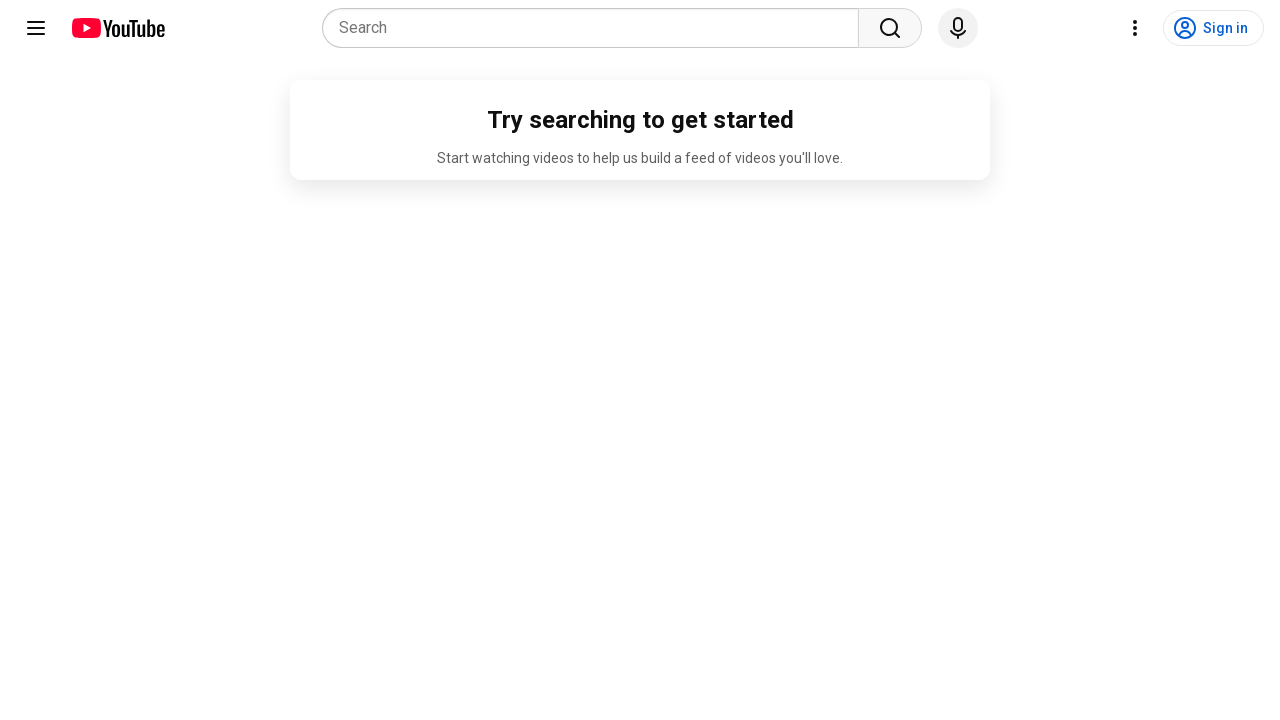

Verified page title is 'YouTube'
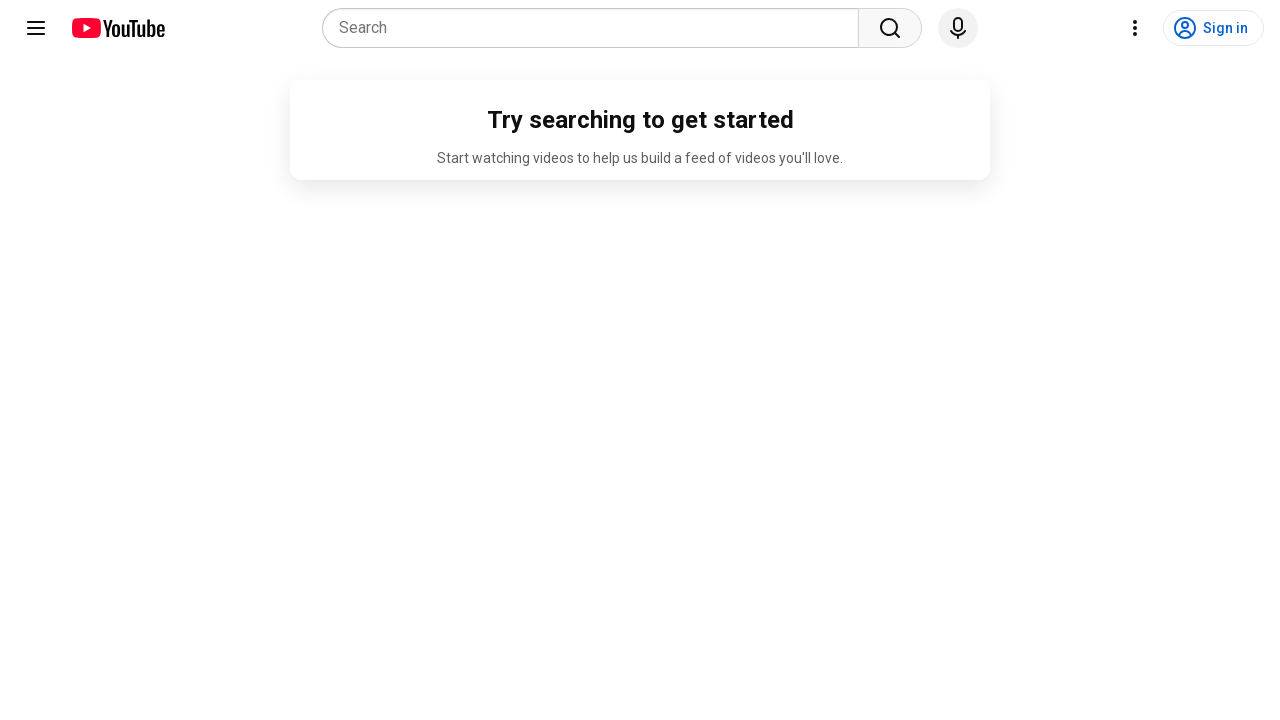

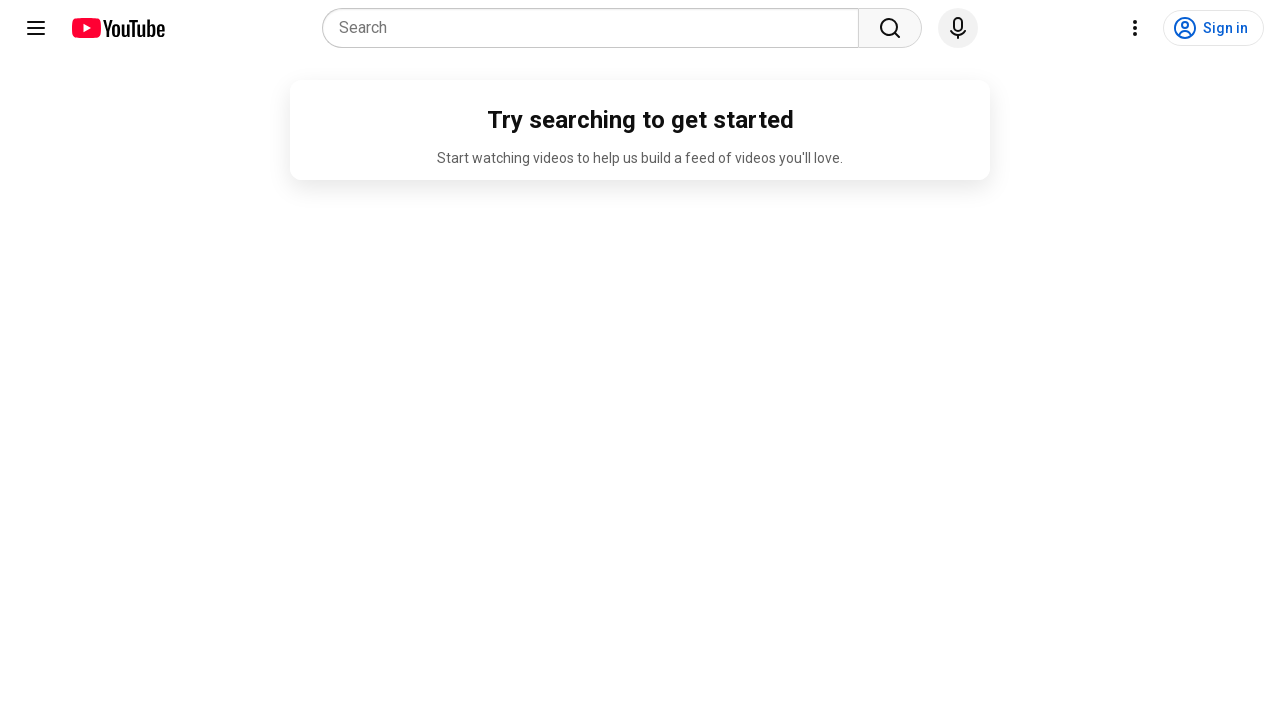